Tests adding the task "Jira" to the todo list and verifies it appears

Starting URL: https://lambdatest.github.io/sample-todo-app/

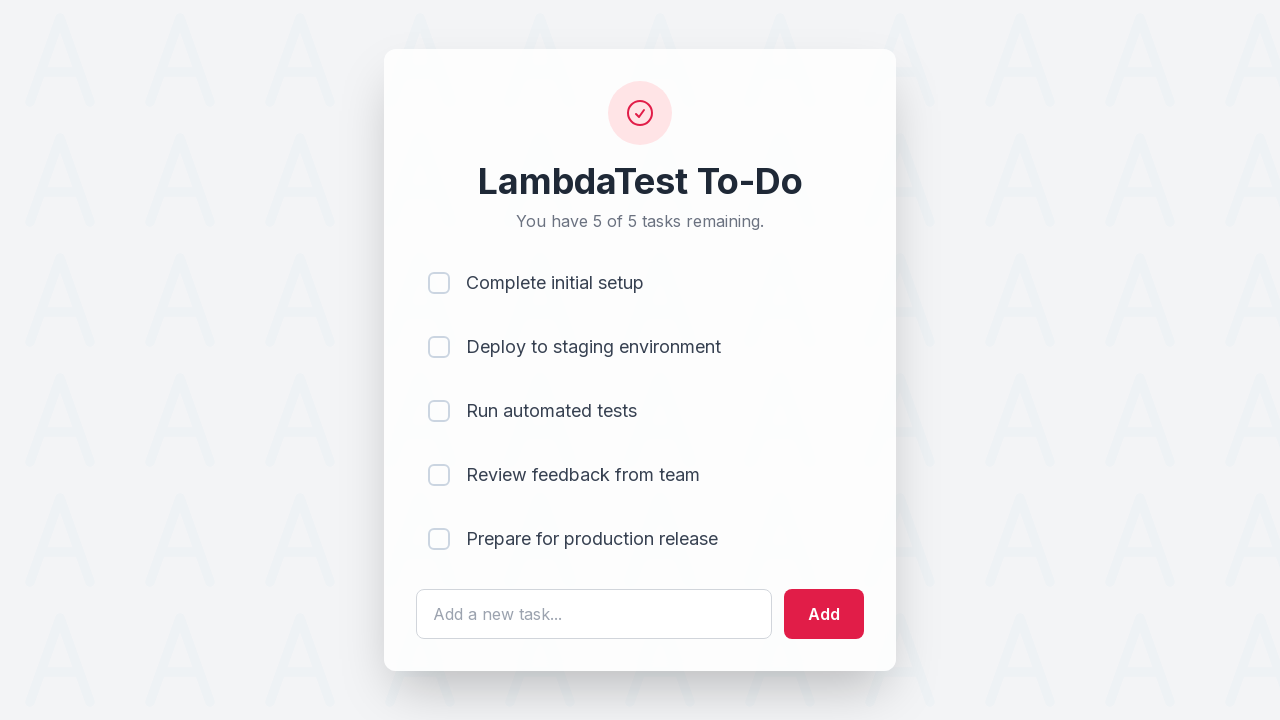

Filled todo input field with 'Jira' on #sampletodotext
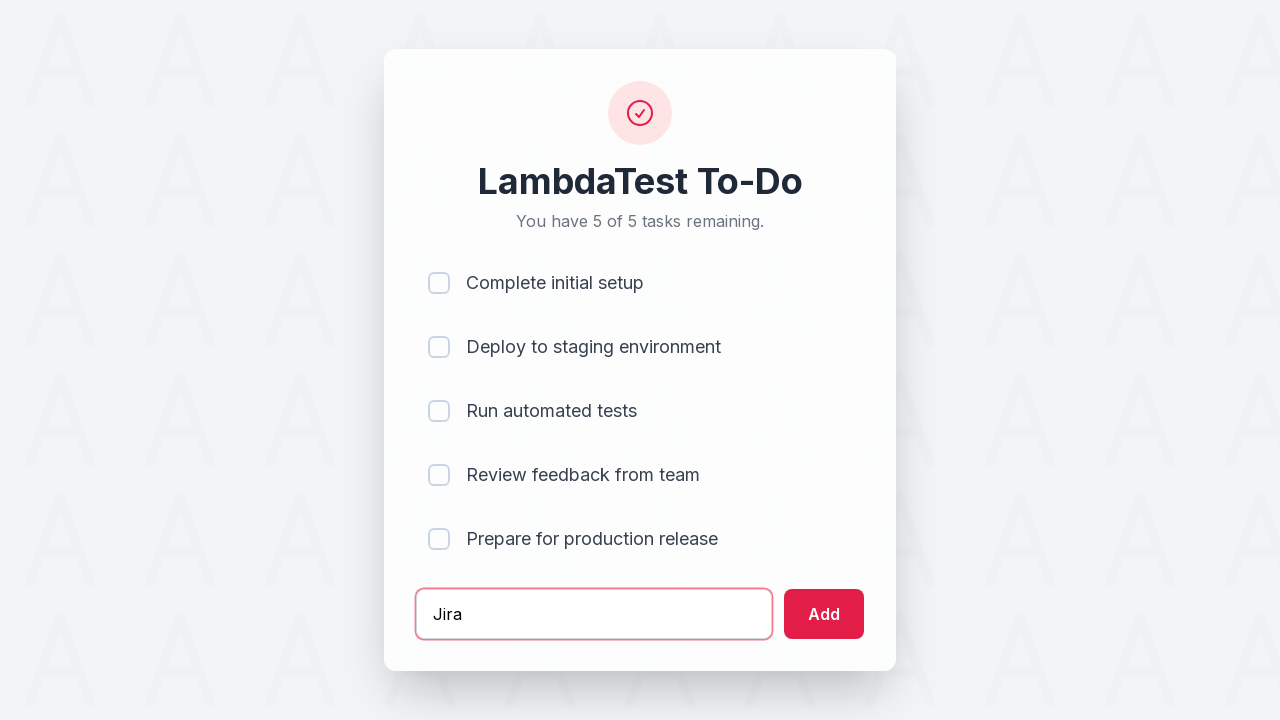

Pressed Enter to add Jira task to the todo list on #sampletodotext
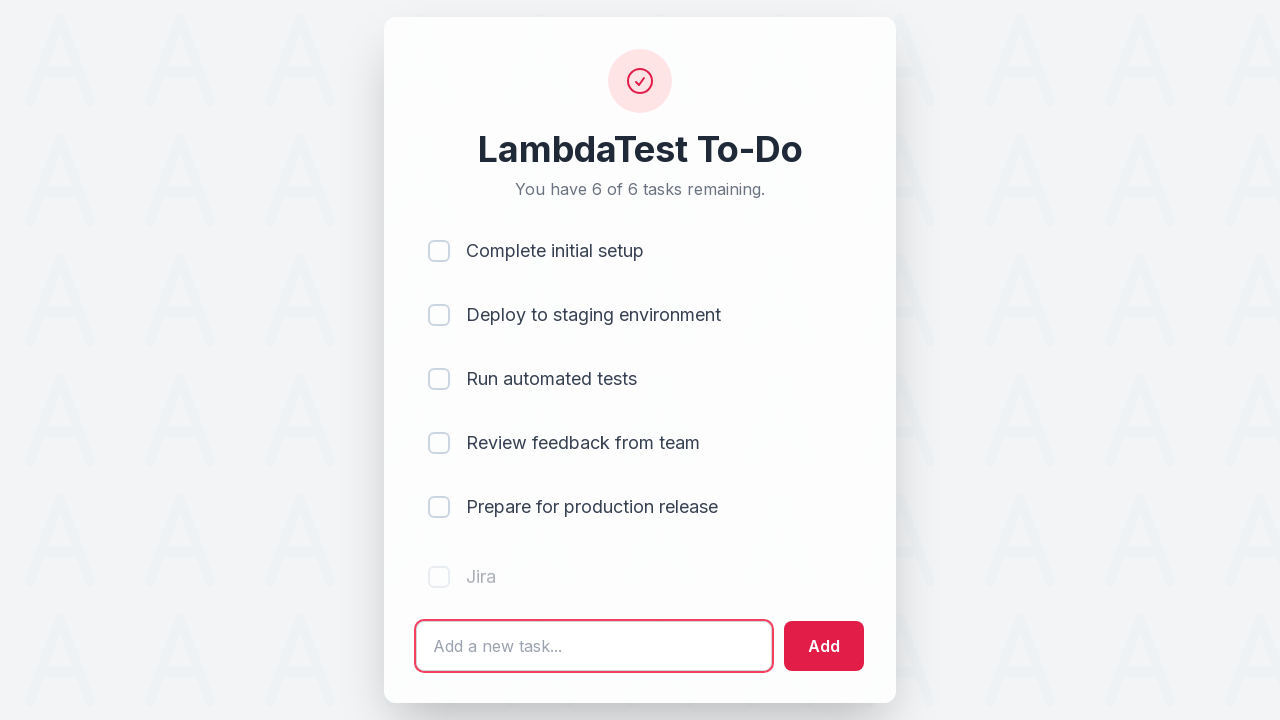

Verified Jira task appeared in the todo list (6th item)
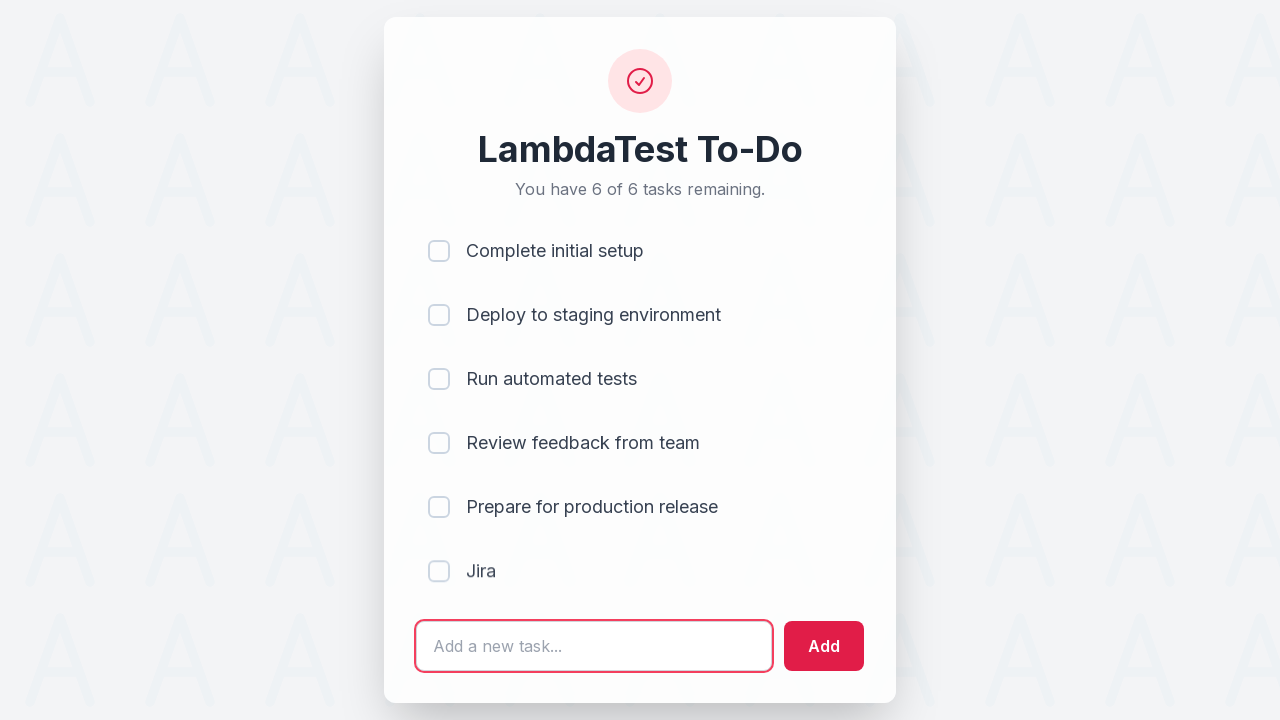

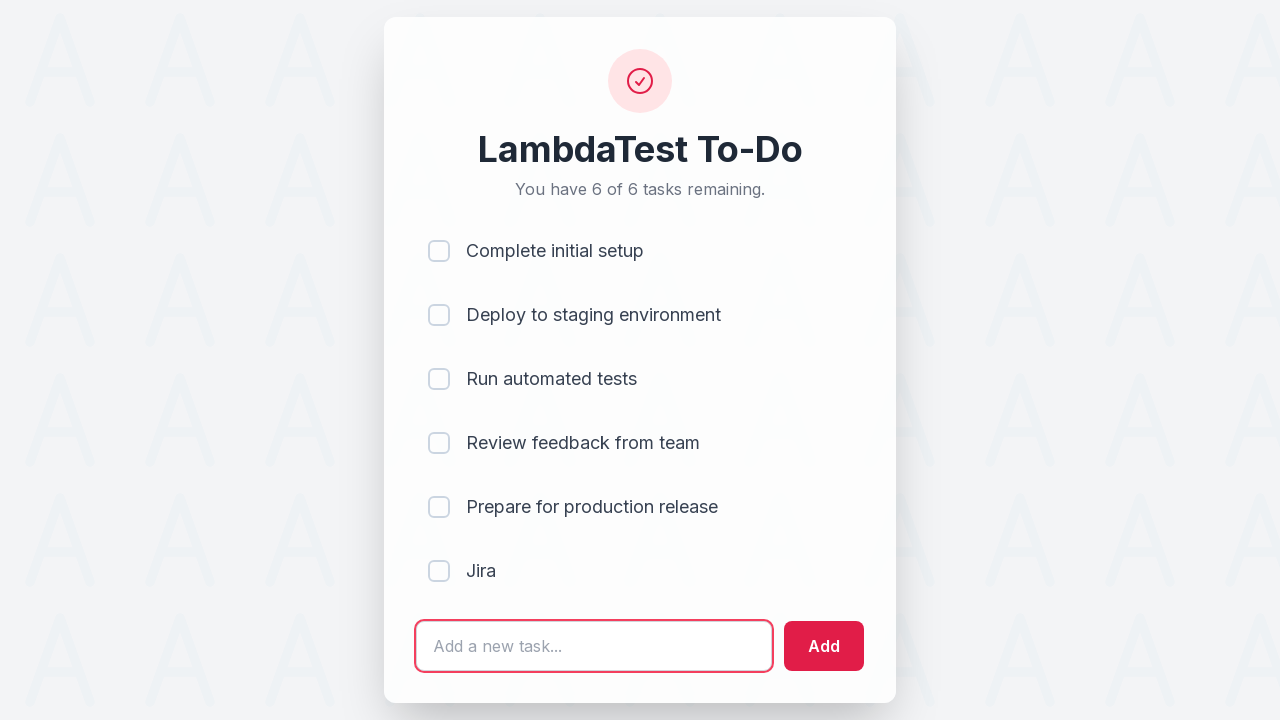